Tests checkbox functionality by ensuring both checkboxes are selected, clicking them if they are not already checked

Starting URL: https://the-internet.herokuapp.com/checkboxes

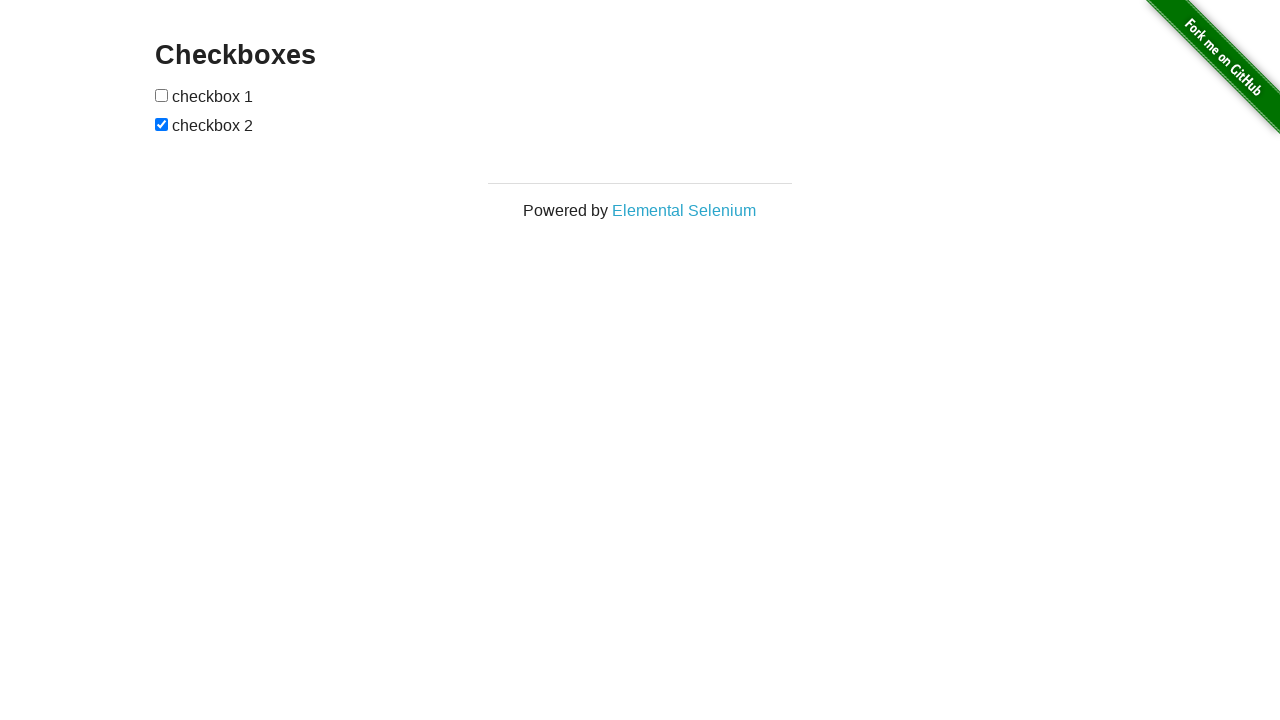

Located first checkbox element
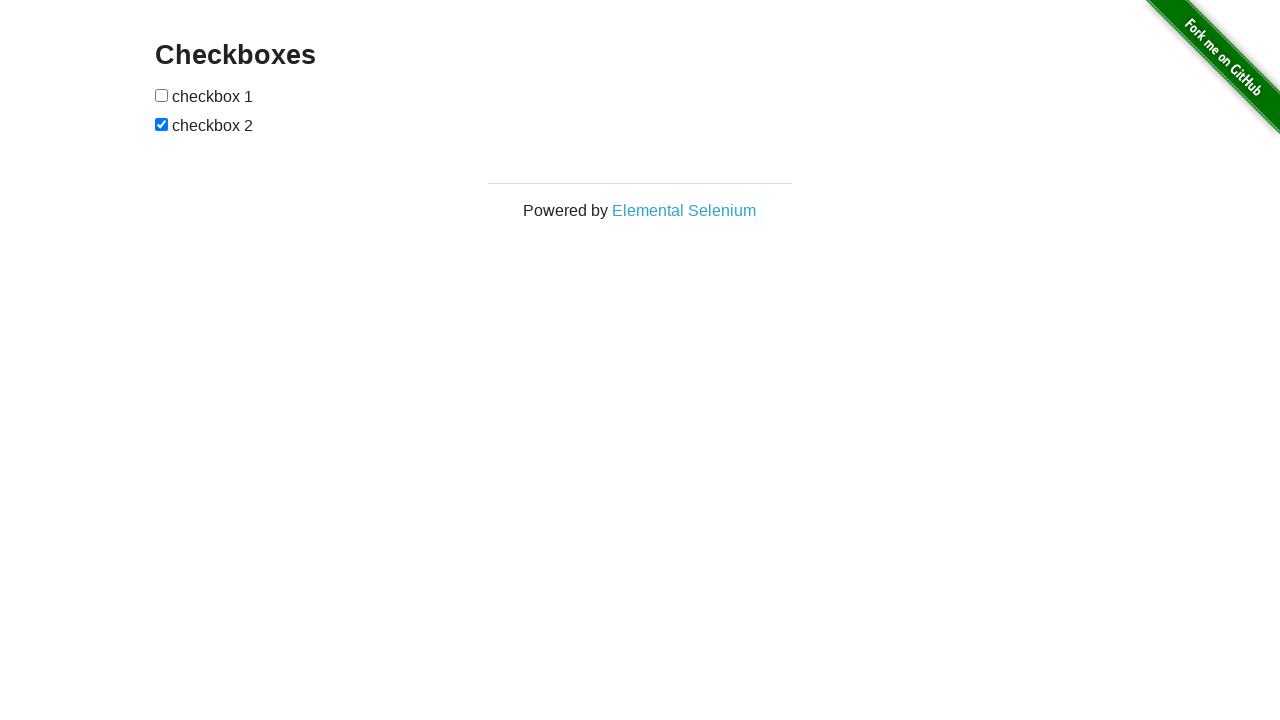

Located second checkbox element
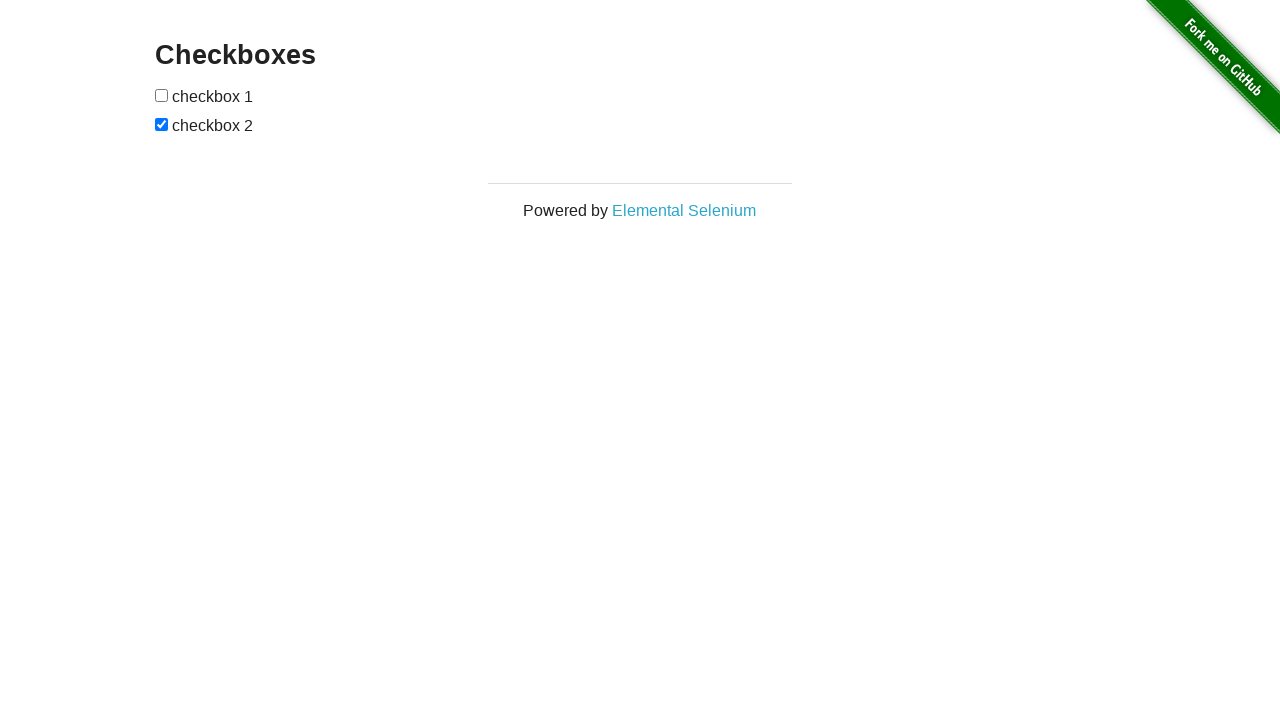

Checked first checkbox state
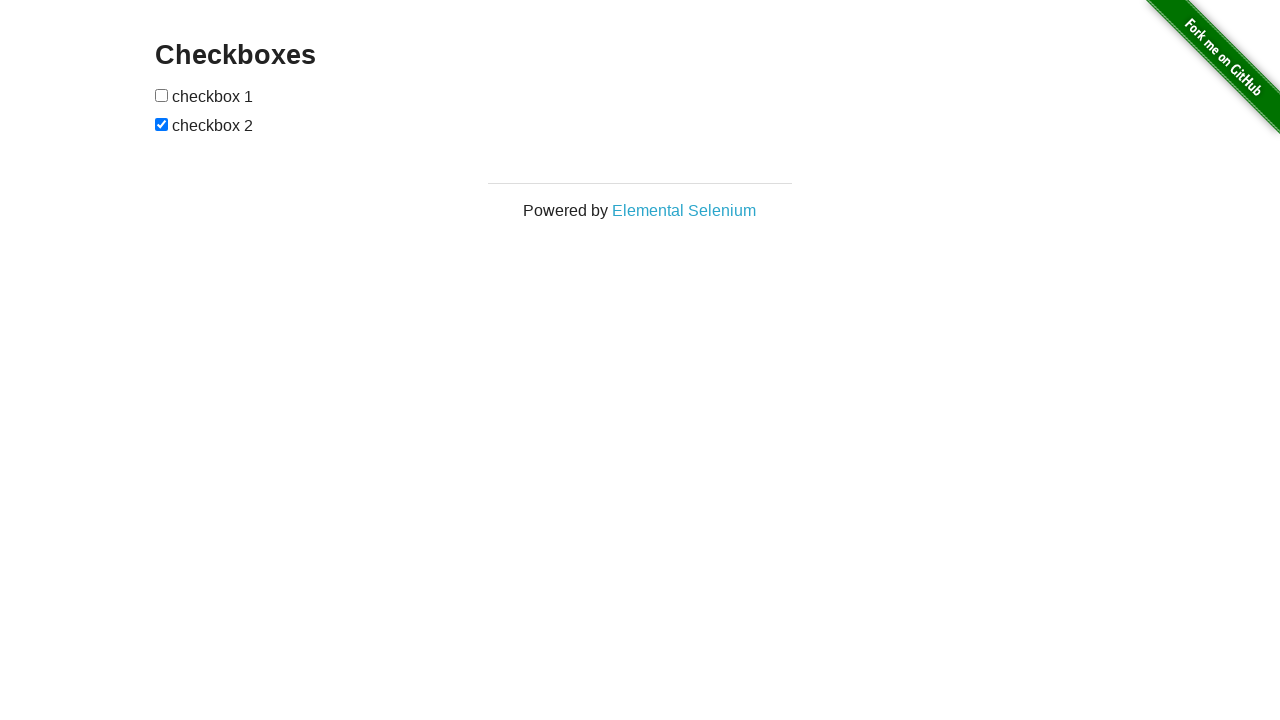

Clicked first checkbox to select it at (162, 95) on (//input[@type='checkbox'])[1]
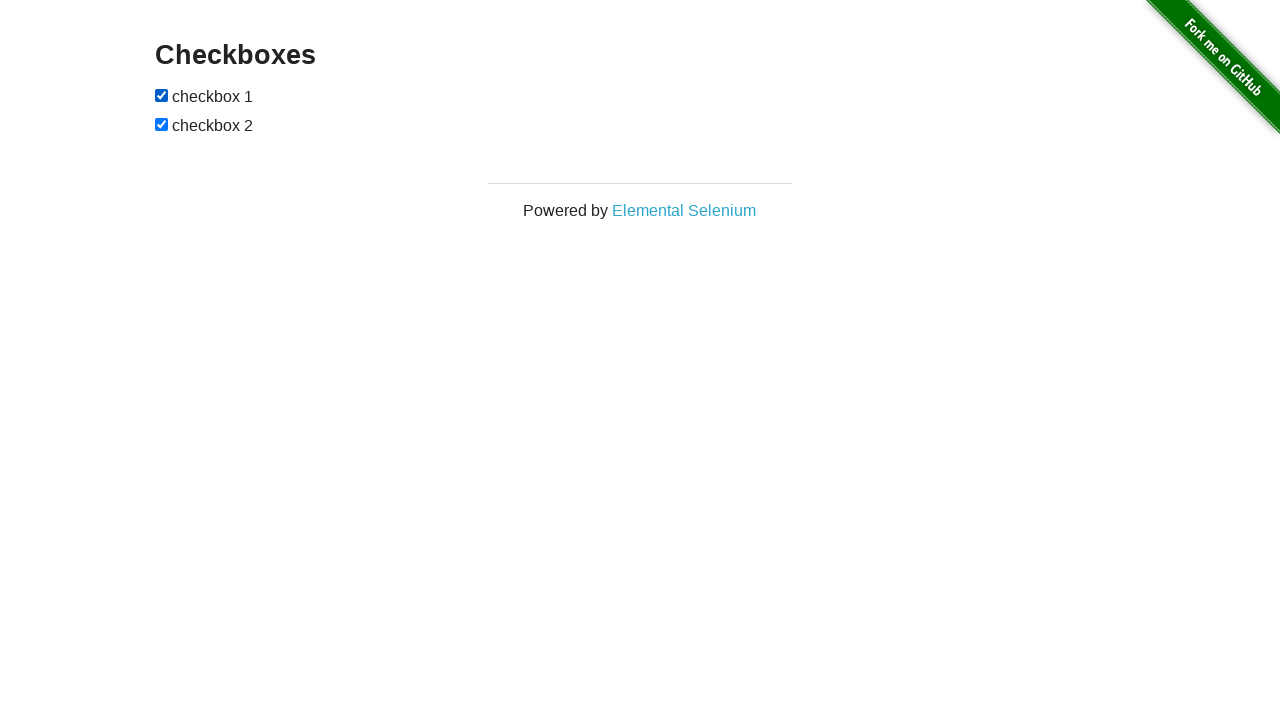

Second checkbox was already selected
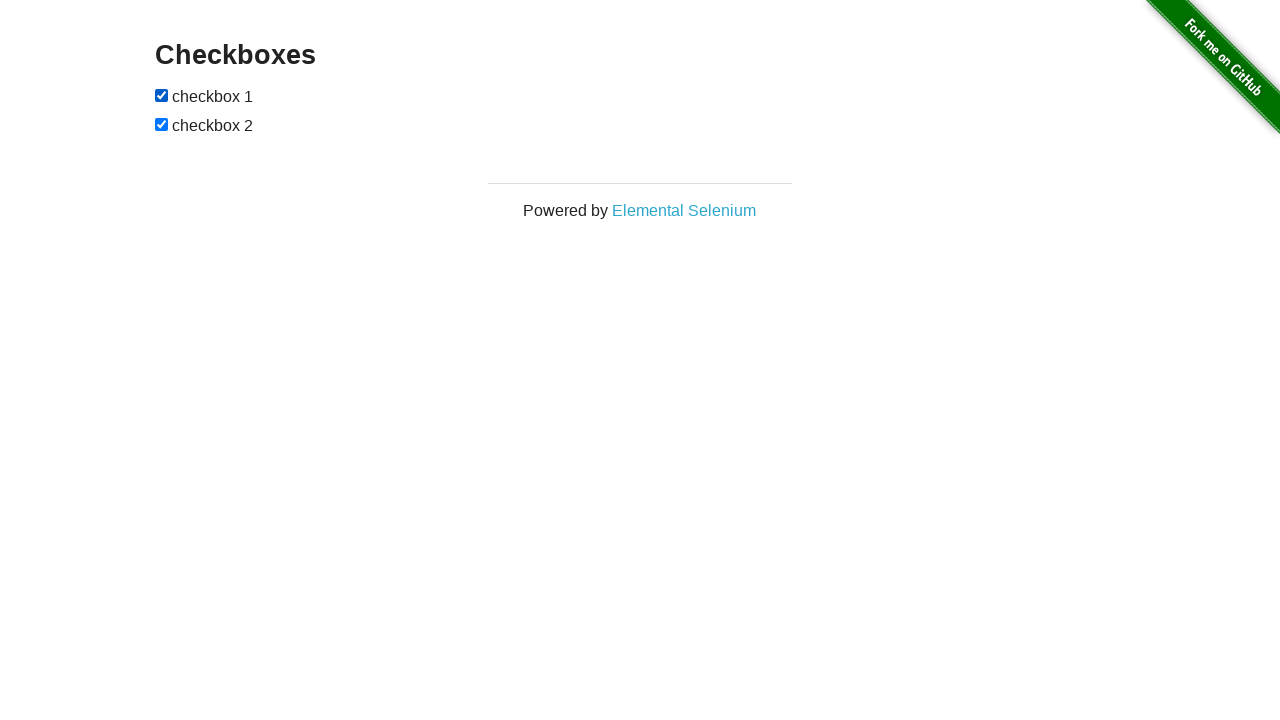

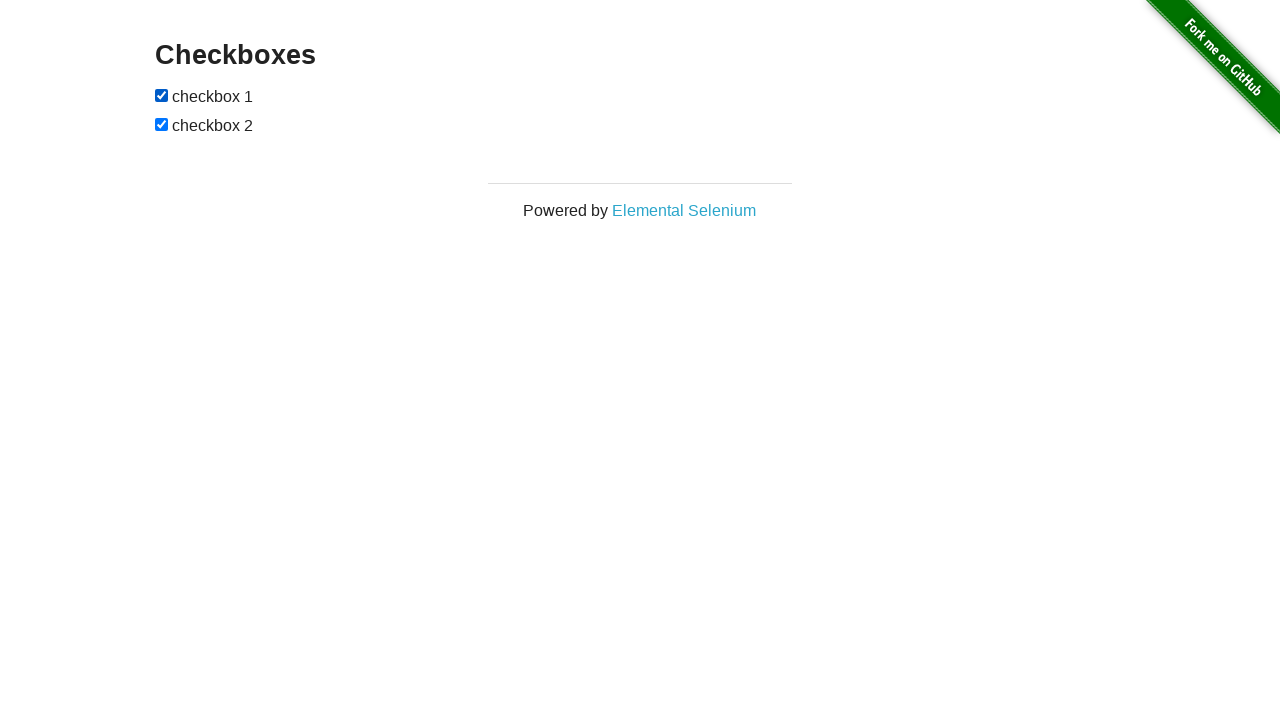